Tests a registration form by filling in three required fields (first name, last name, and a third field), submitting the form, and verifying that a success message is displayed.

Starting URL: http://suninjuly.github.io/registration1.html

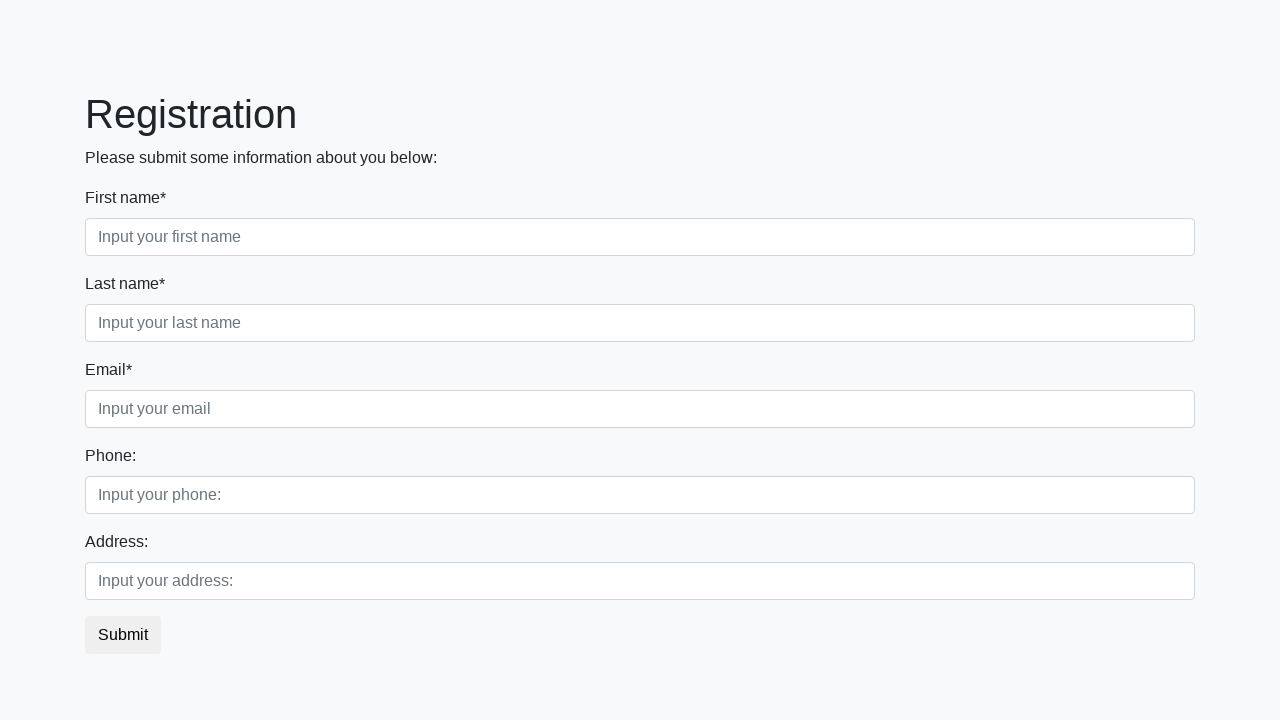

Filled first name field with 'Ivan' on div.first_block div.form-group.first_class input.form-control.first
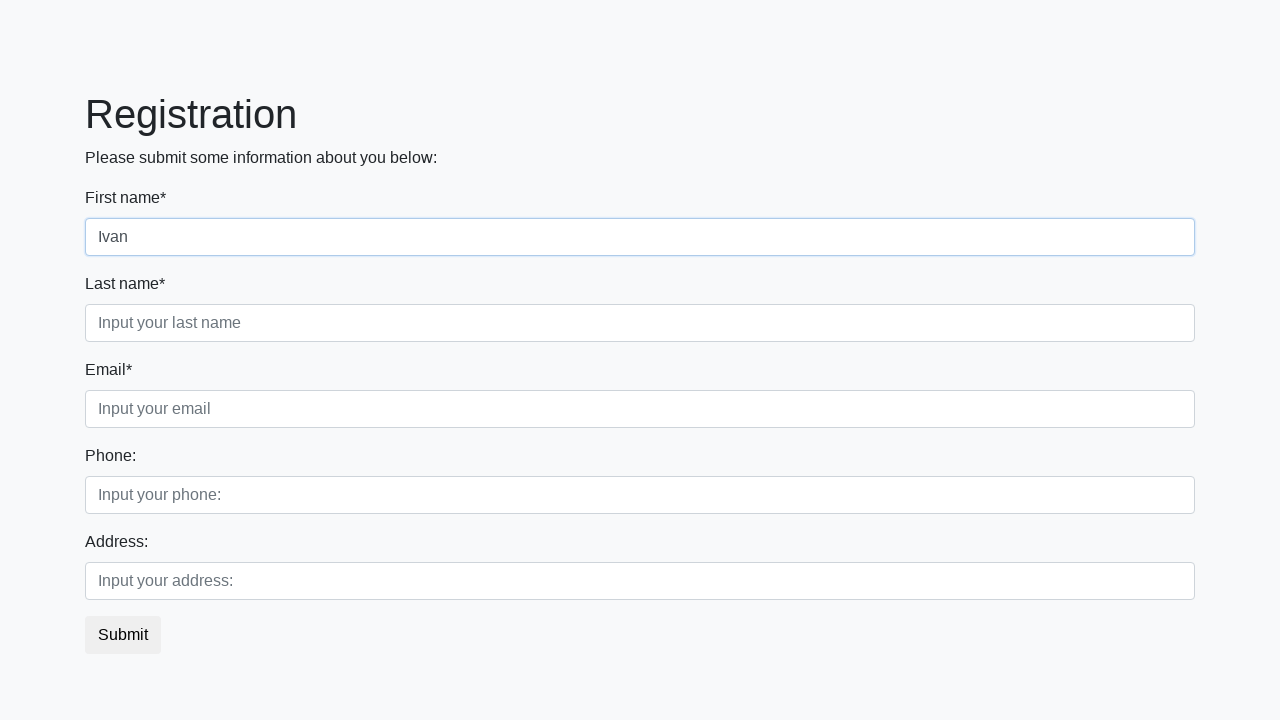

Filled last name field with 'Petrov' on div.first_block div.form-group.second_class input.form-control.second
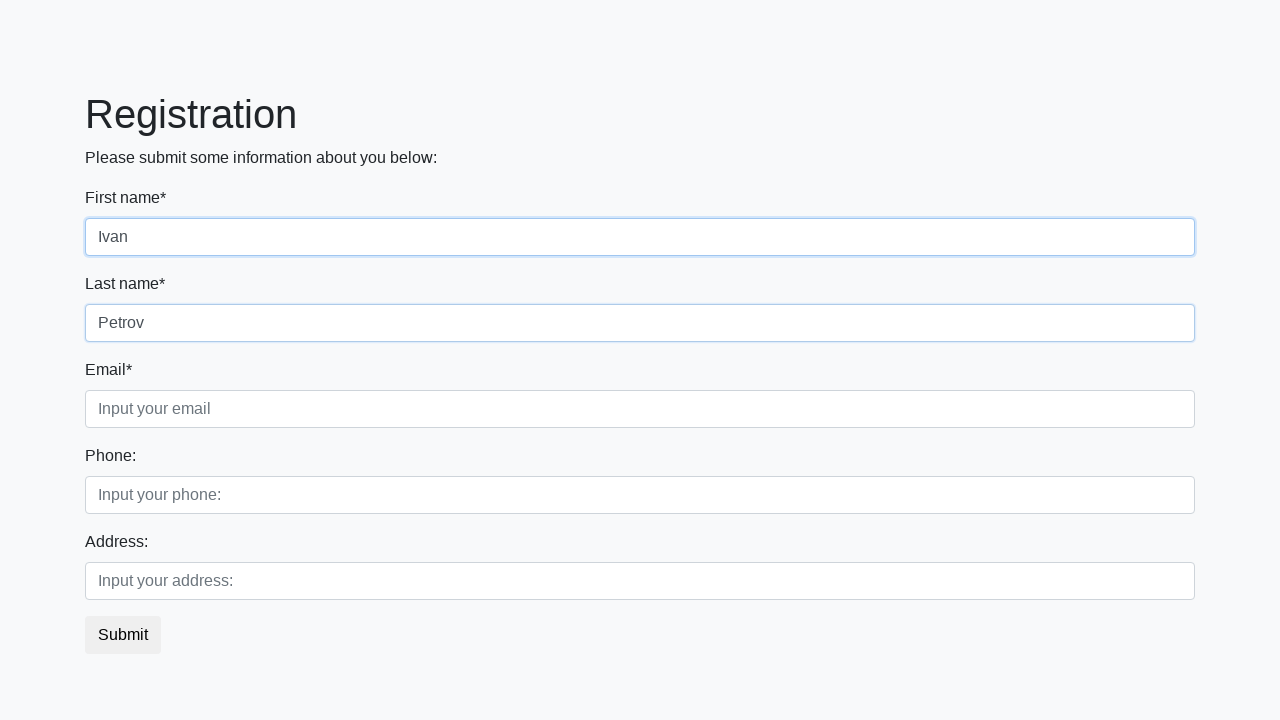

Filled third field with 'sample_text' on div.first_block div.form-group.third_class input.form-control.third
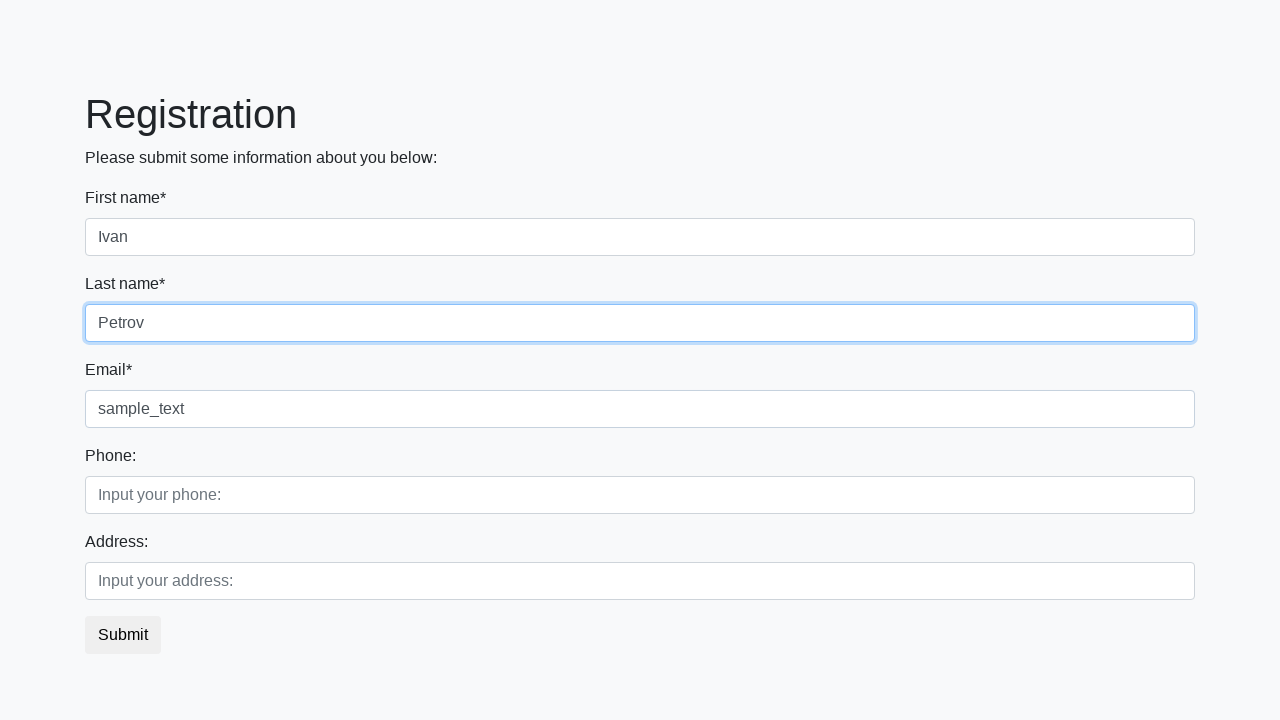

Clicked submit button to register at (123, 635) on button.btn
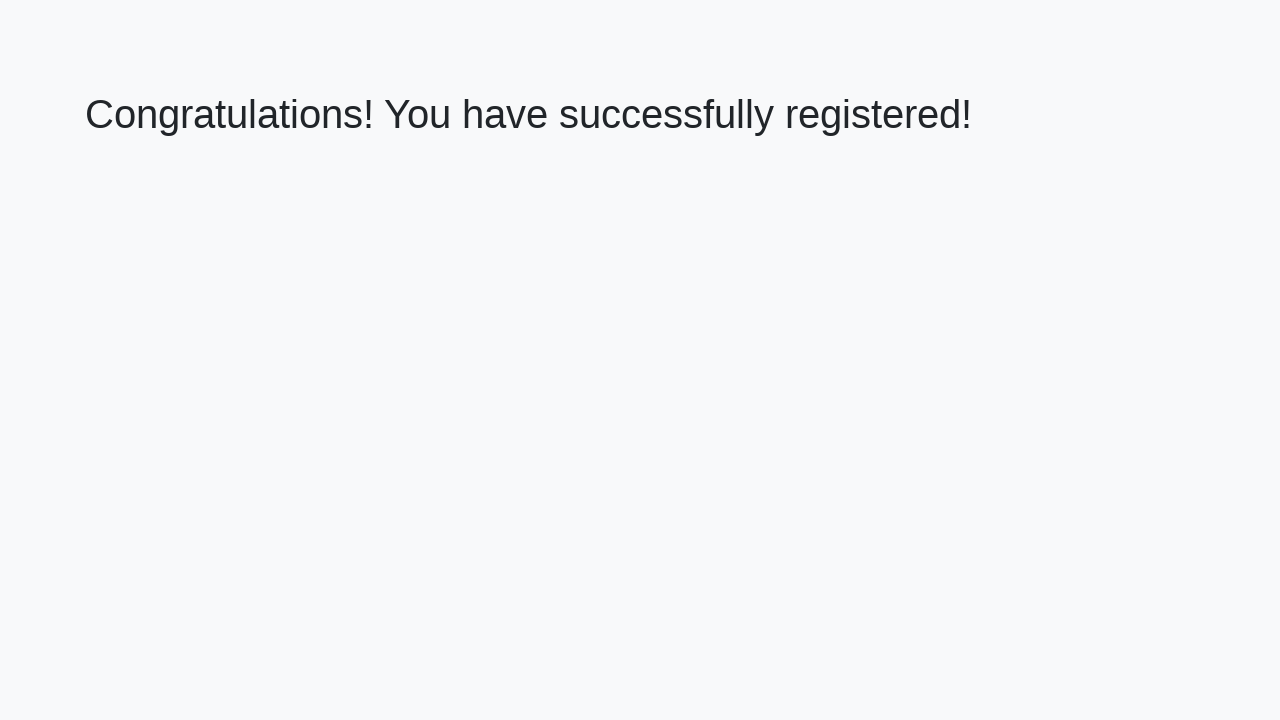

Success message appeared
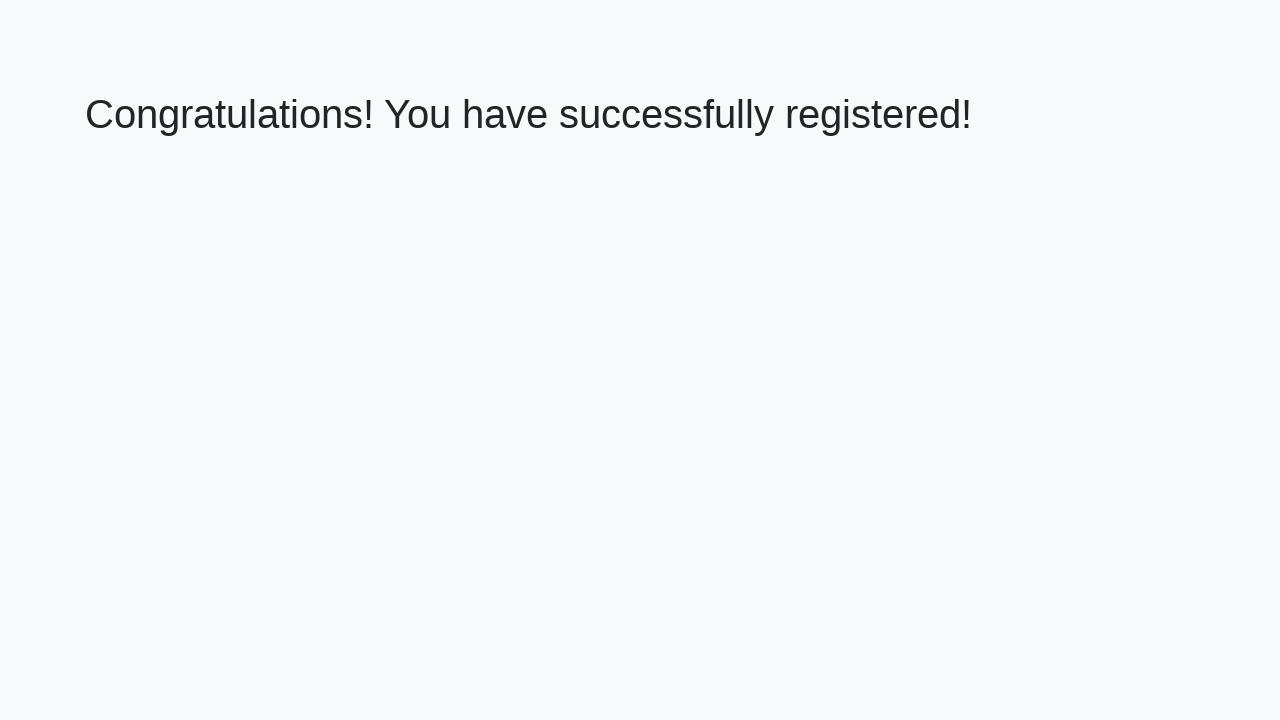

Retrieved success message text
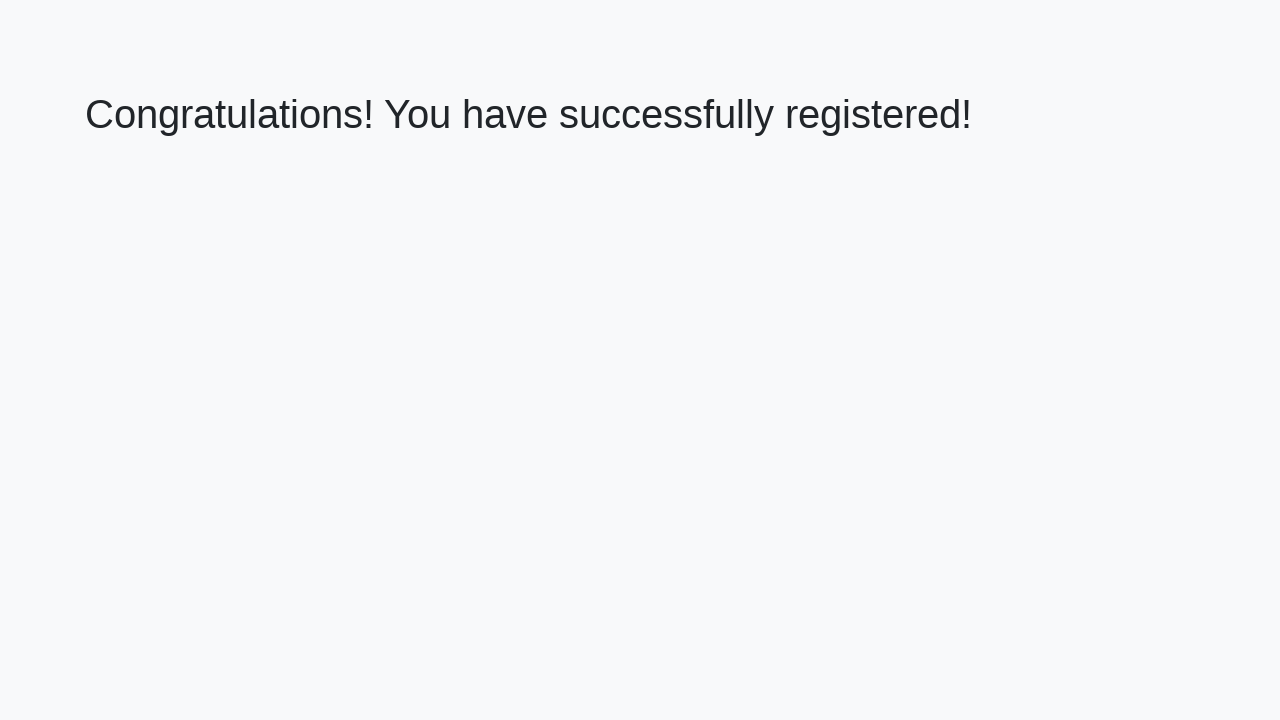

Verified success message: 'Congratulations! You have successfully registered!'
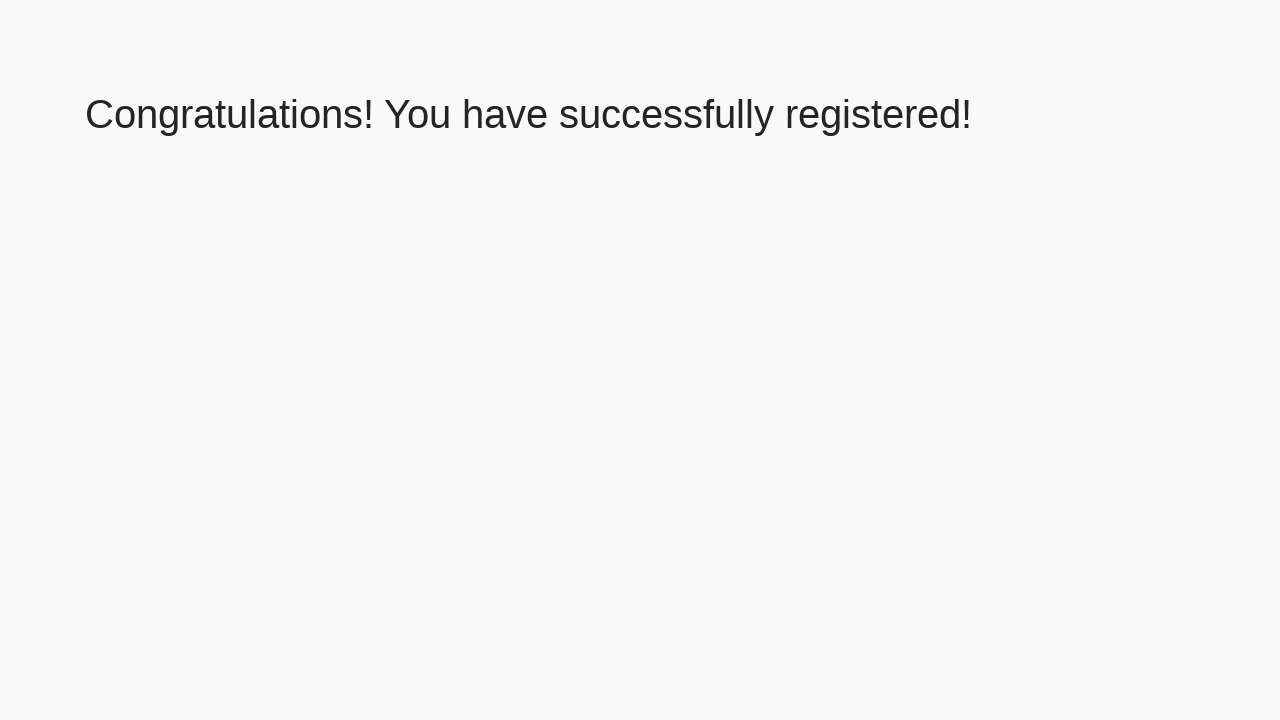

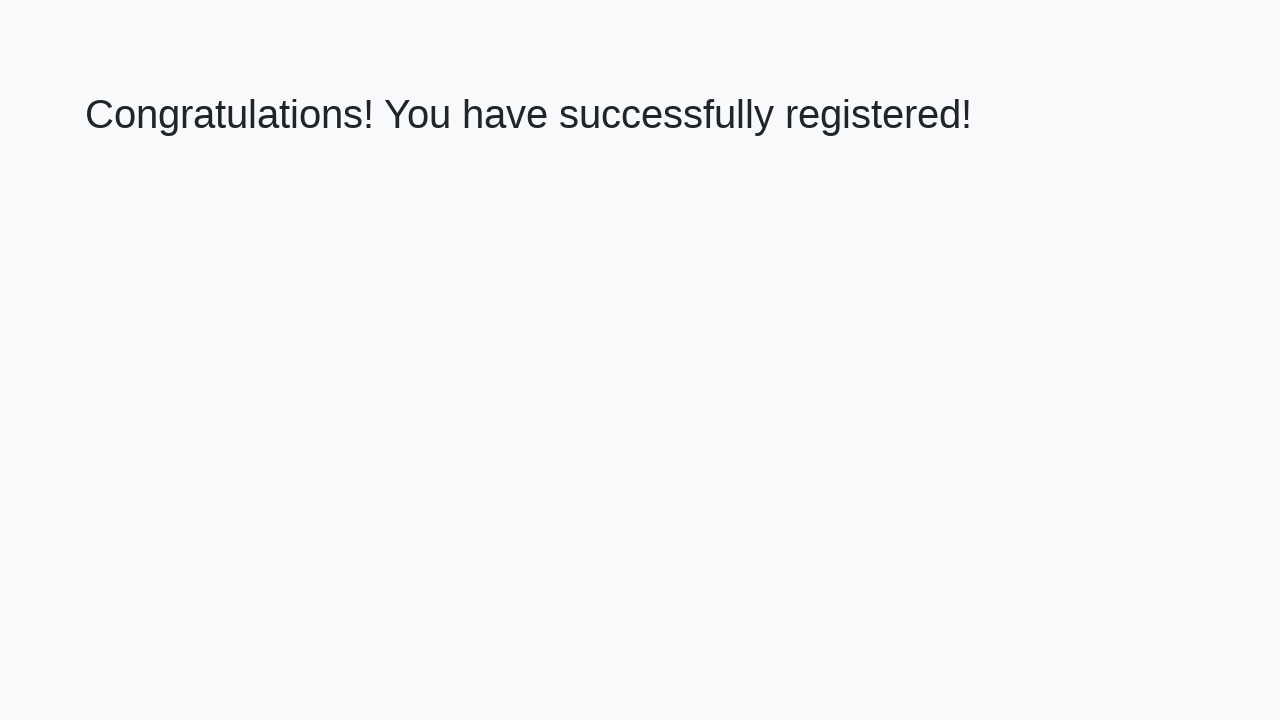